Tests a complete flight booking flow including selecting origin/destination, passenger count, trip type, and currency before searching for flights

Starting URL: https://rahulshettyacademy.com/dropdownsPractise/

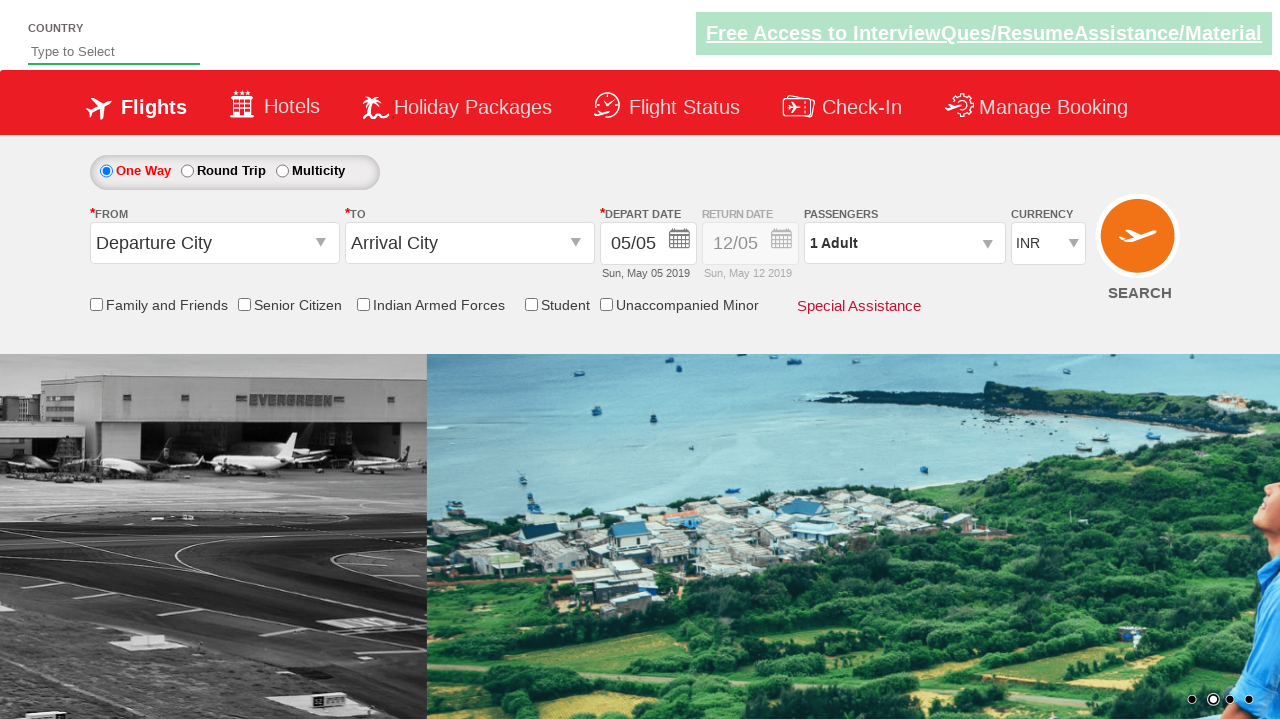

Navigated to flight booking page
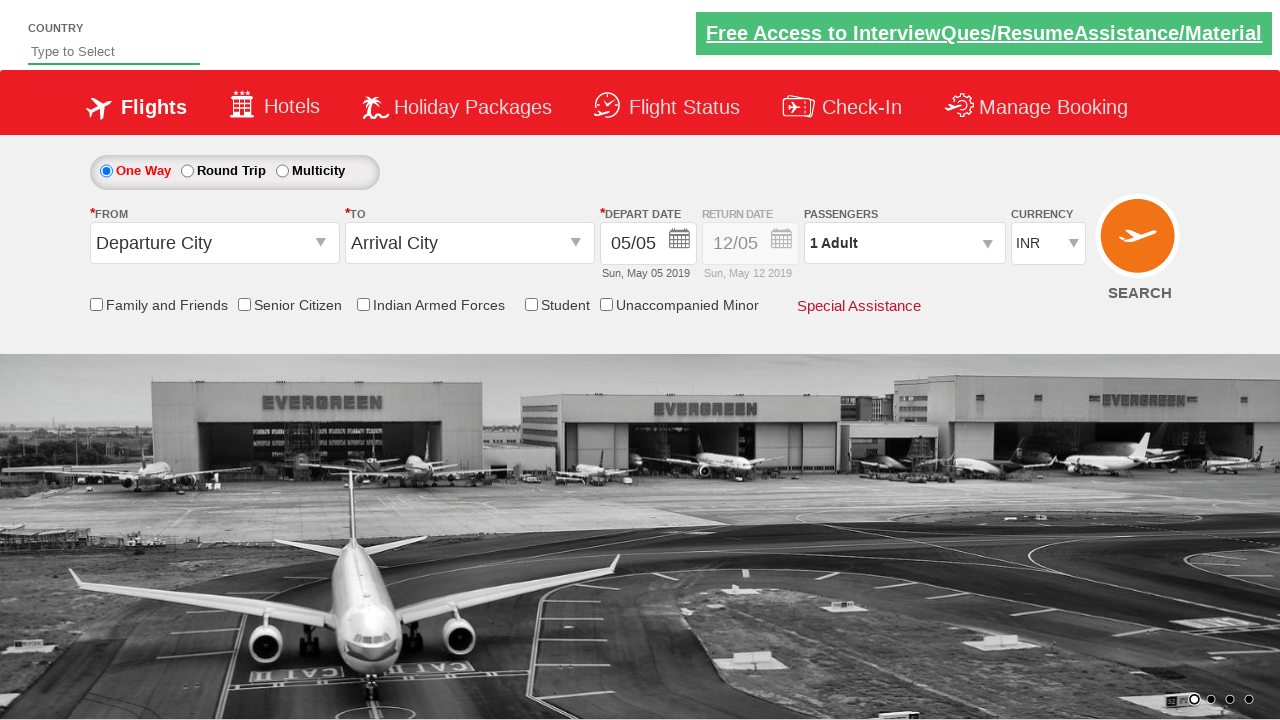

Filled autosuggest field with 'ind' on #autosuggest
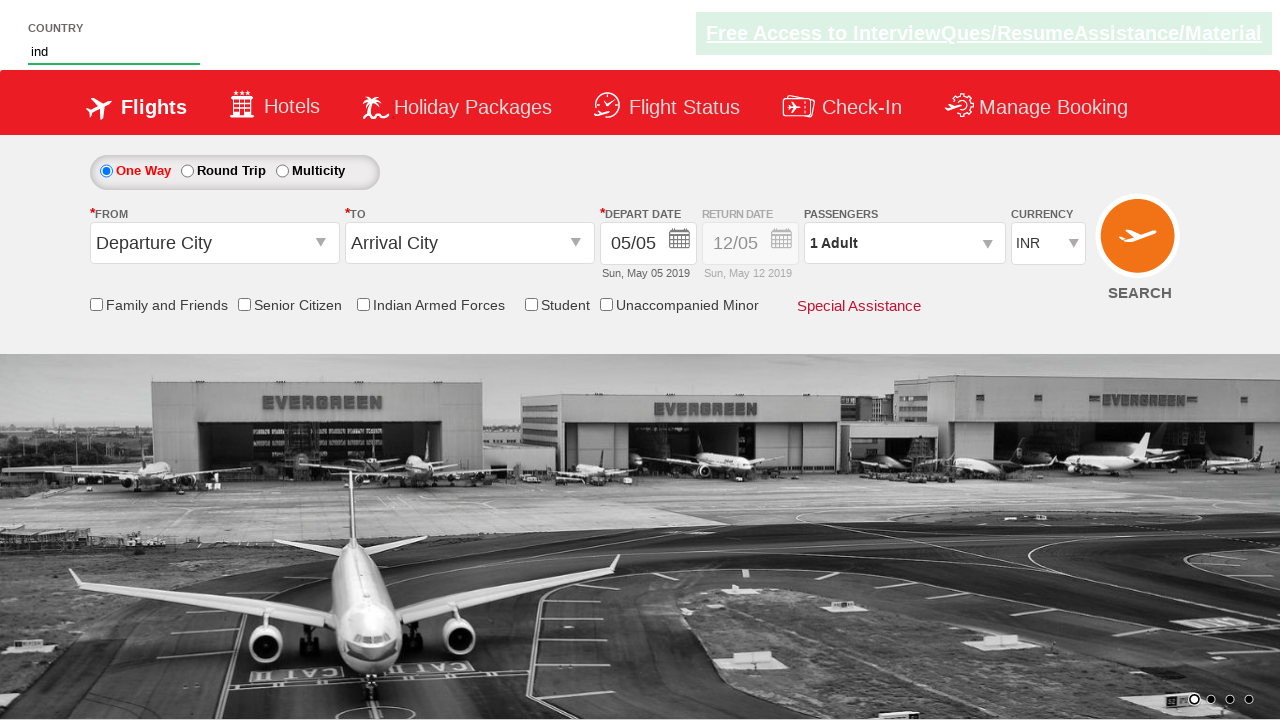

Dropdown suggestions appeared
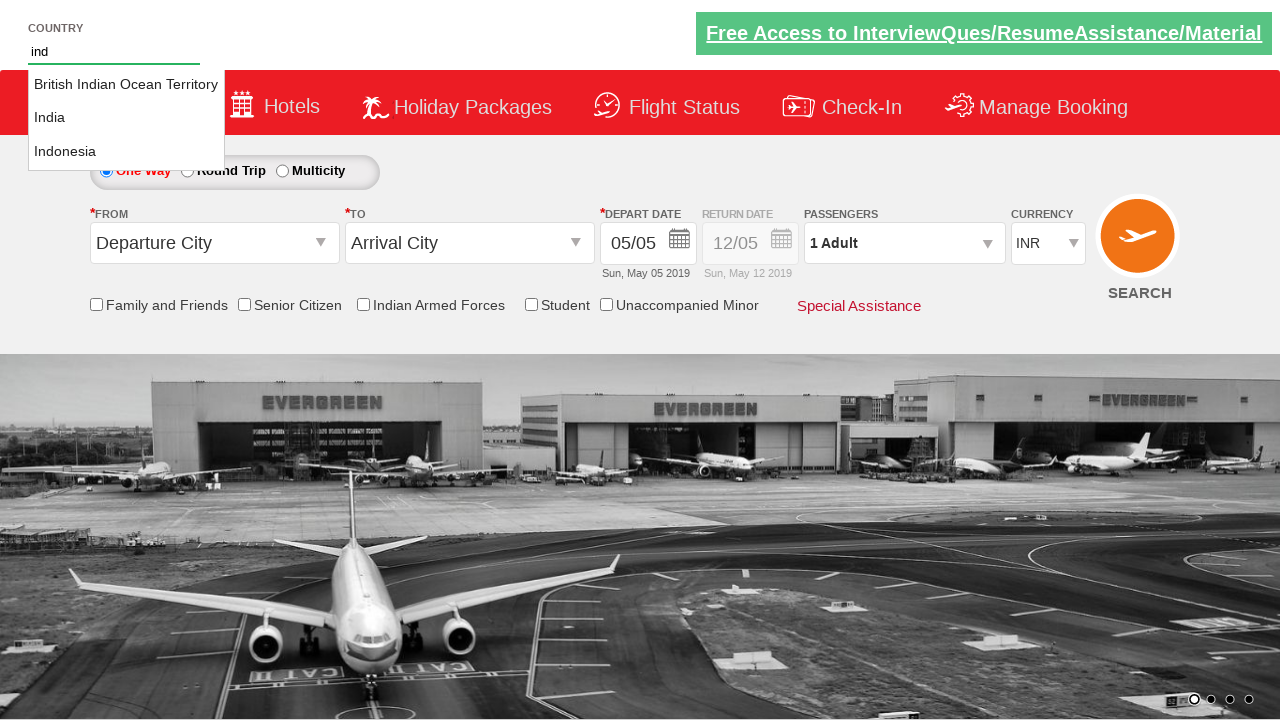

Selected 'India' from autosuggest dropdown at (126, 118) on xpath=//ul[@id='ui-id-1']//li//a >> nth=1
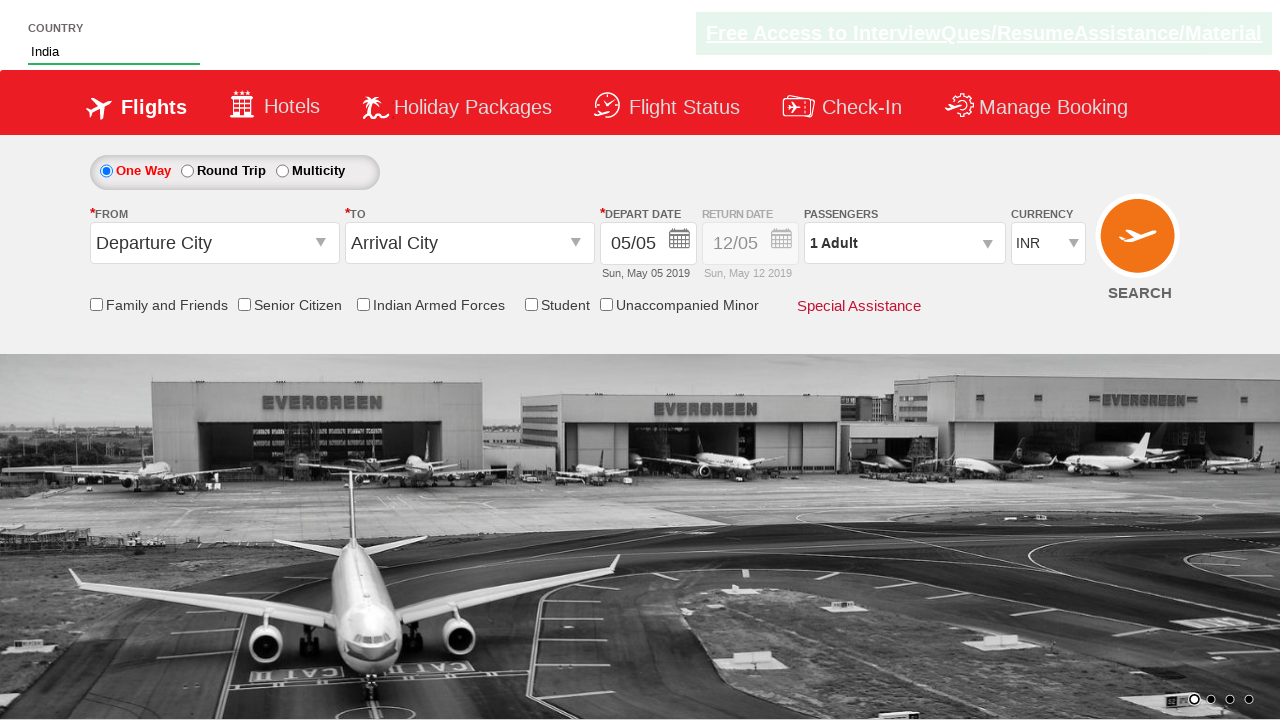

Clicked origin station dropdown at (214, 243) on #ctl00_mainContent_ddl_originStation1_CTXT
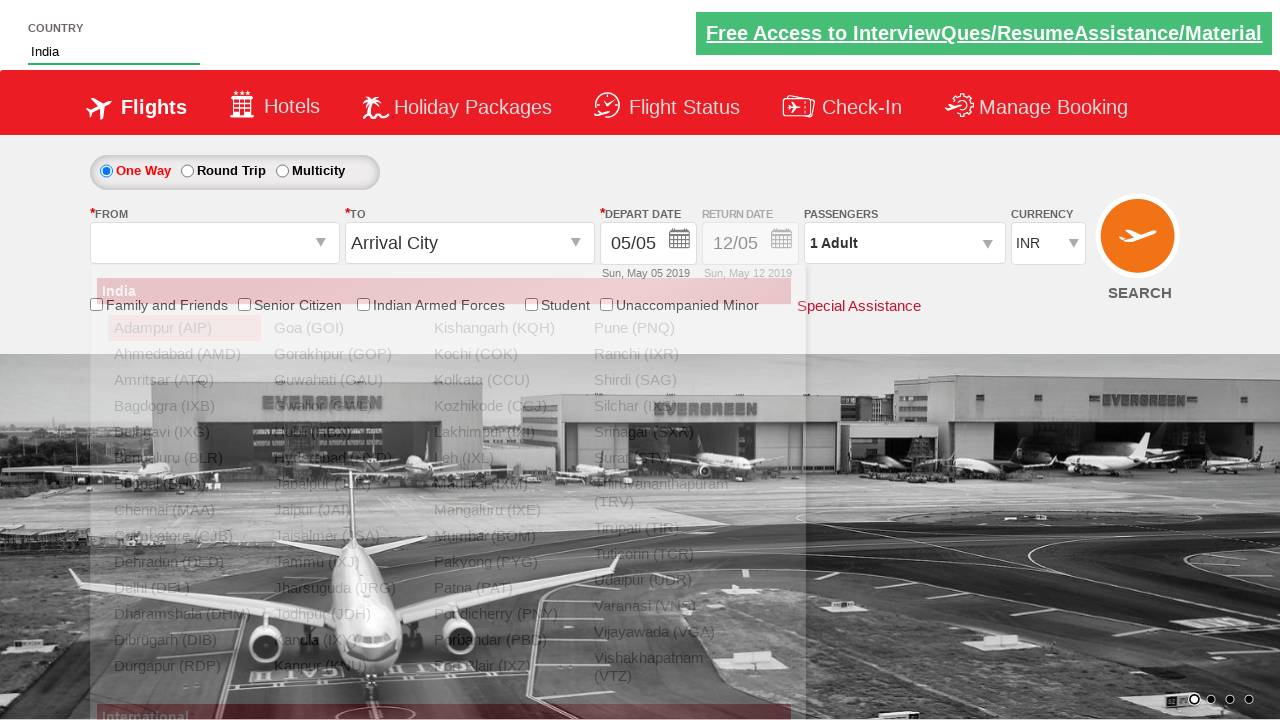

Selected Kolkata (CCU) as origin station at (504, 380) on xpath=//a[contains(text(),' Kolkata (CCU)')]
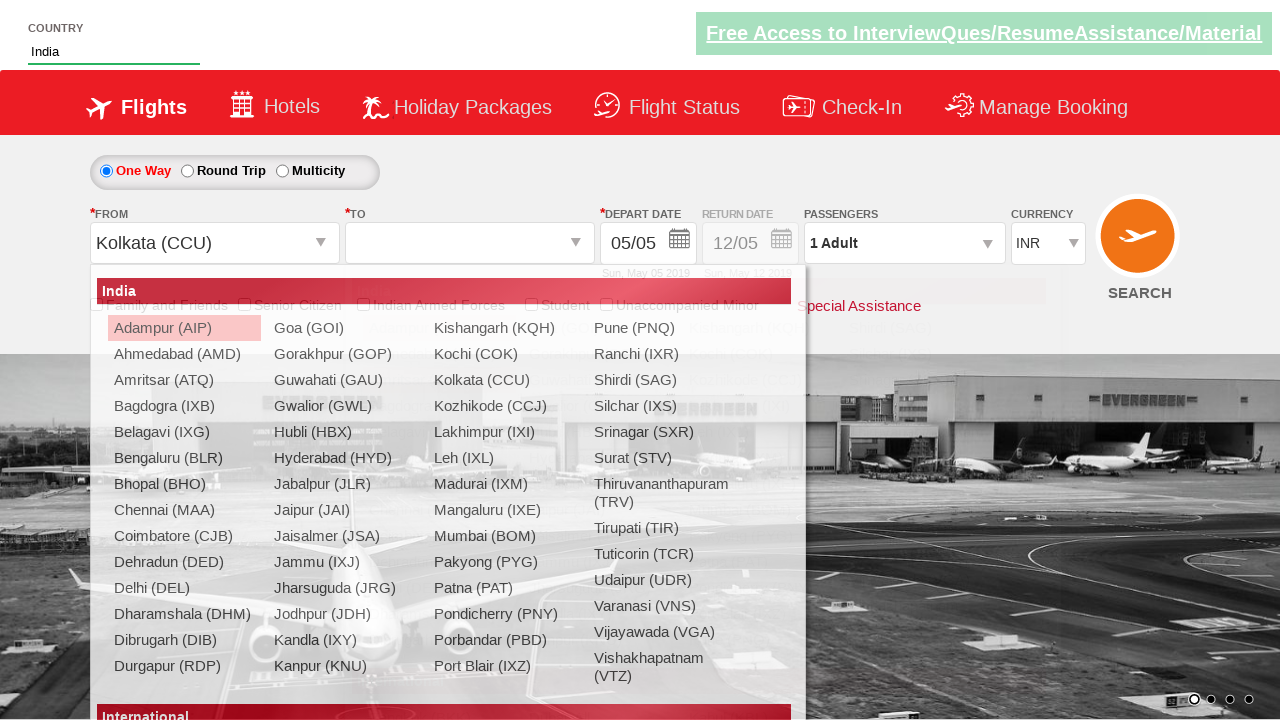

Selected Patna (PAT) as destination station at (759, 562) on xpath=//div[@id='glsctl00_mainContent_ddl_destinationStation1_CTNR']//a[contains
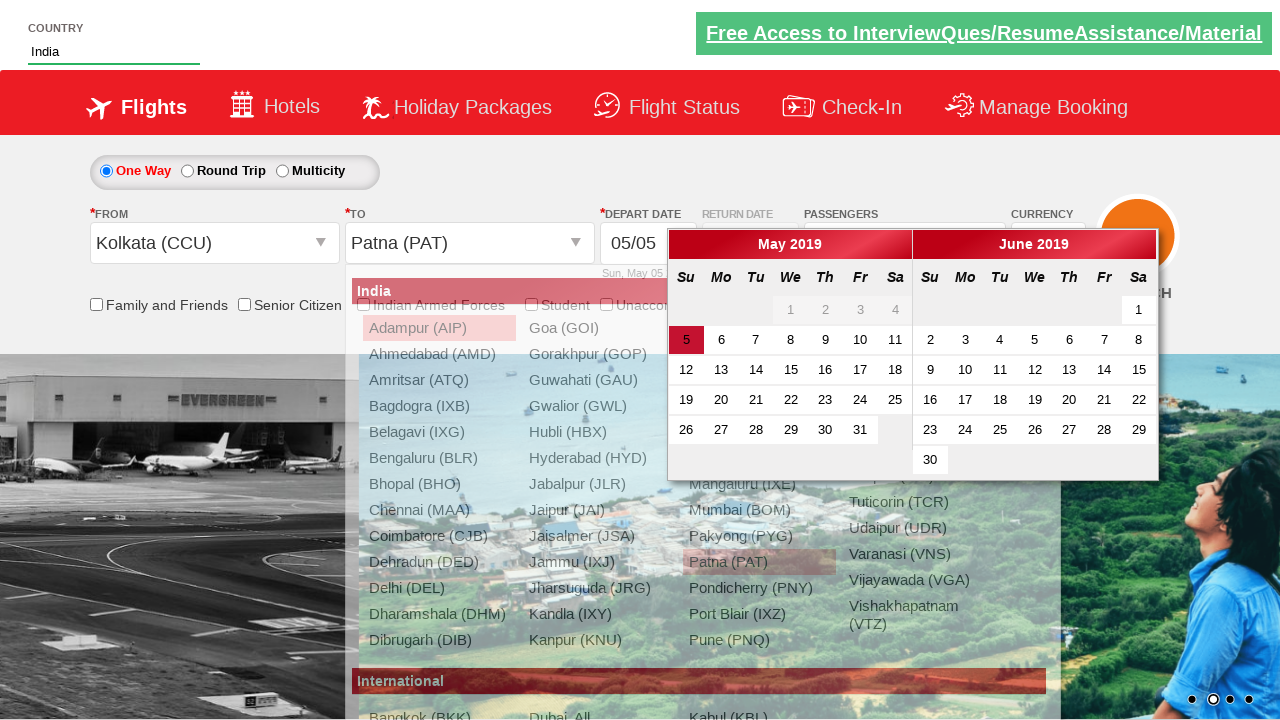

Selected round trip option at (187, 171) on #ctl00_mainContent_rbtnl_Trip_1
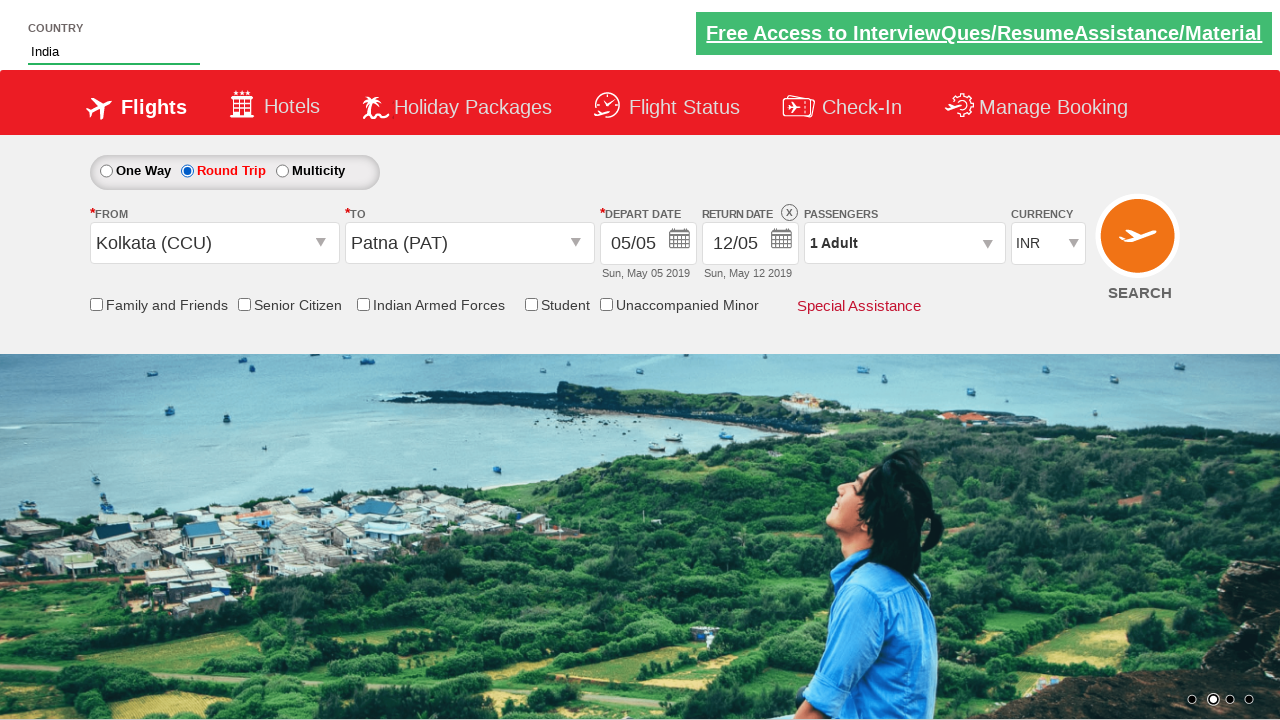

Opened passenger selection dropdown at (904, 243) on #divpaxinfo
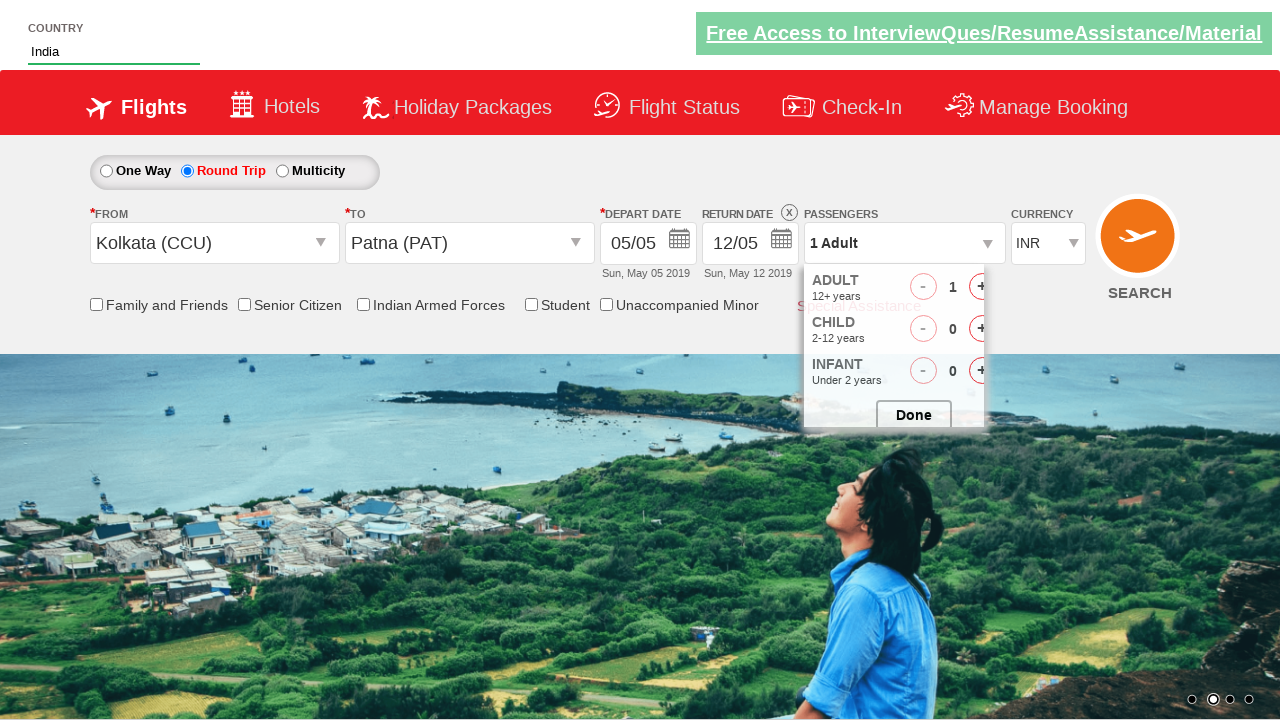

Incremented adult count (iteration 1/3) at (982, 288) on #hrefIncAdt
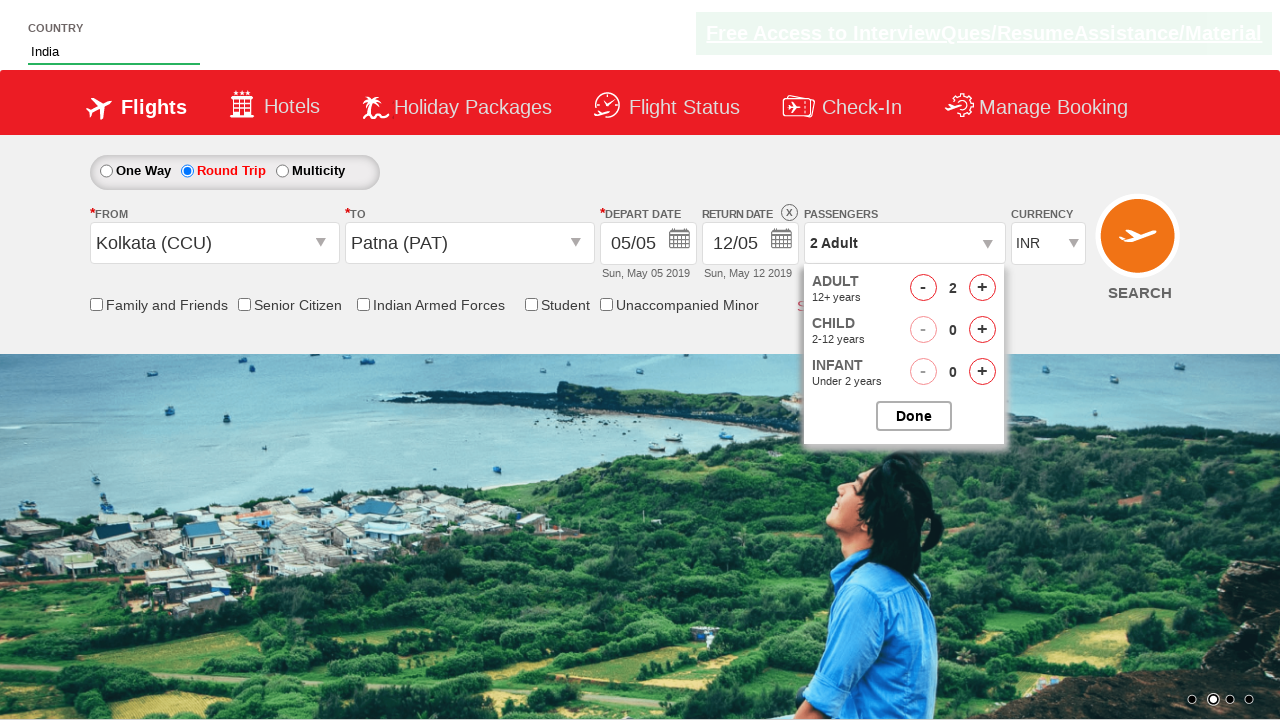

Incremented child count (iteration 1/3) at (982, 330) on #hrefIncChd
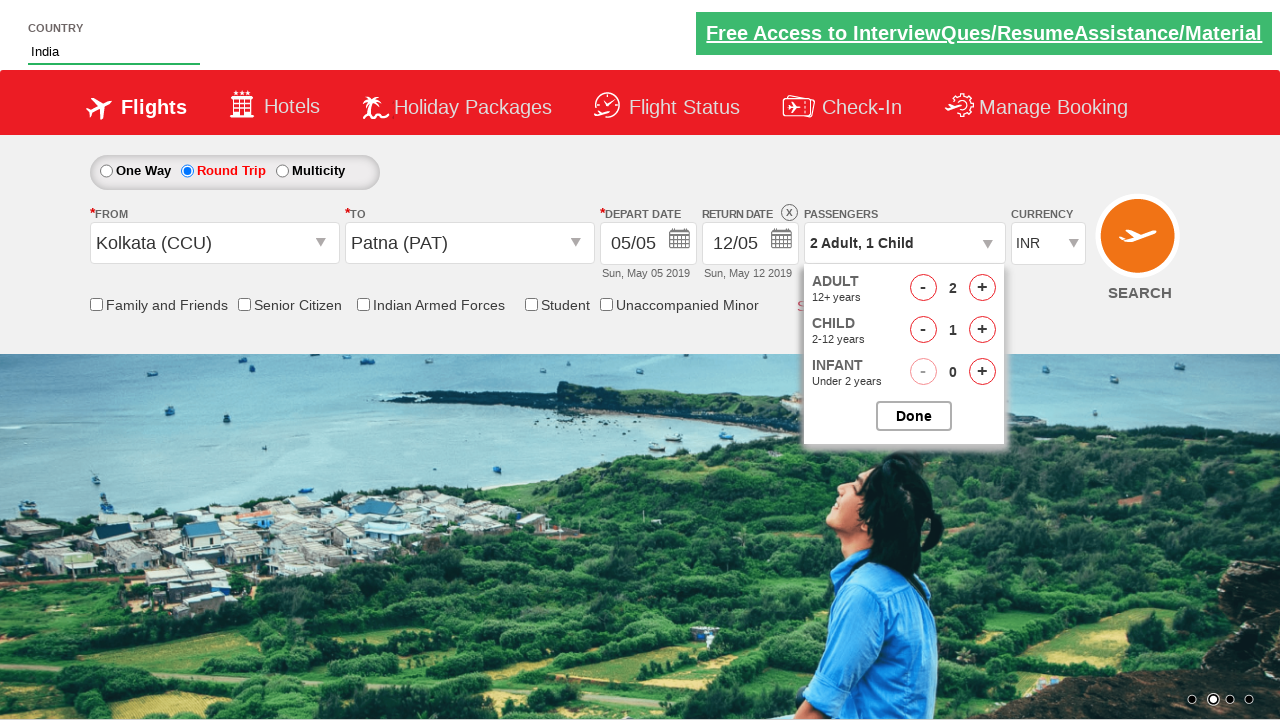

Incremented infant count (iteration 1/3) at (982, 372) on #hrefIncInf
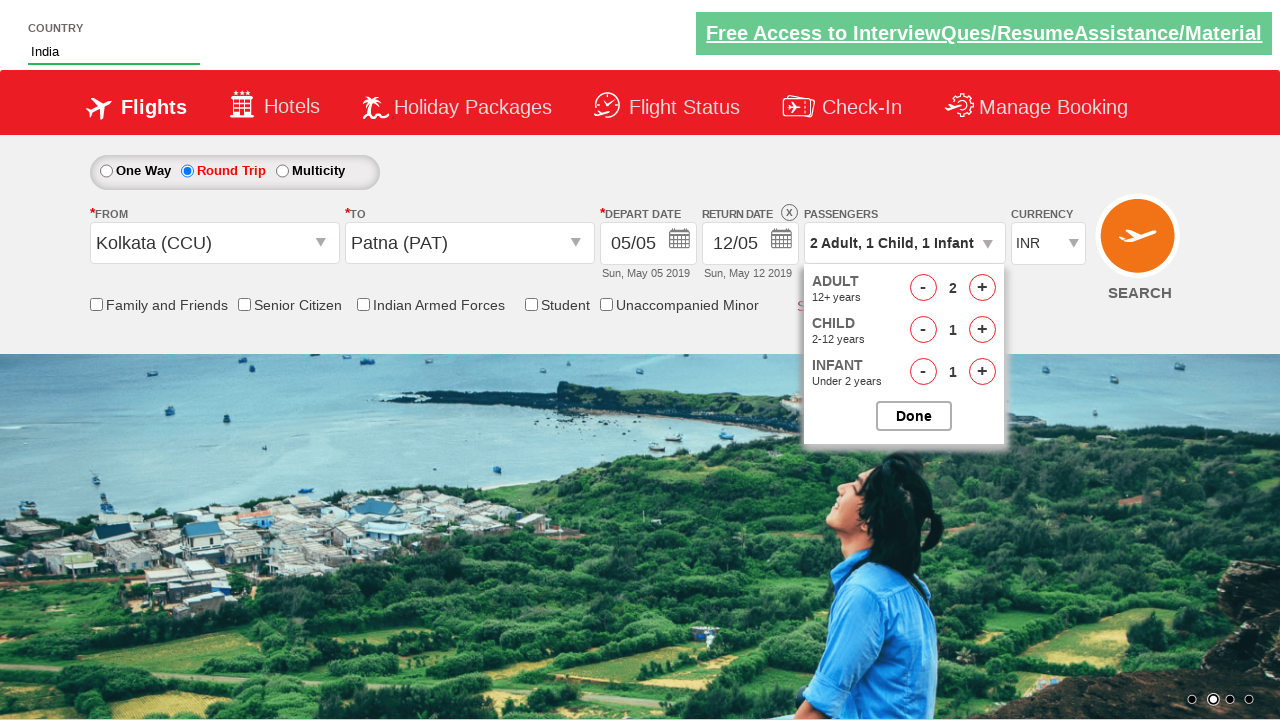

Incremented adult count (iteration 2/3) at (982, 288) on #hrefIncAdt
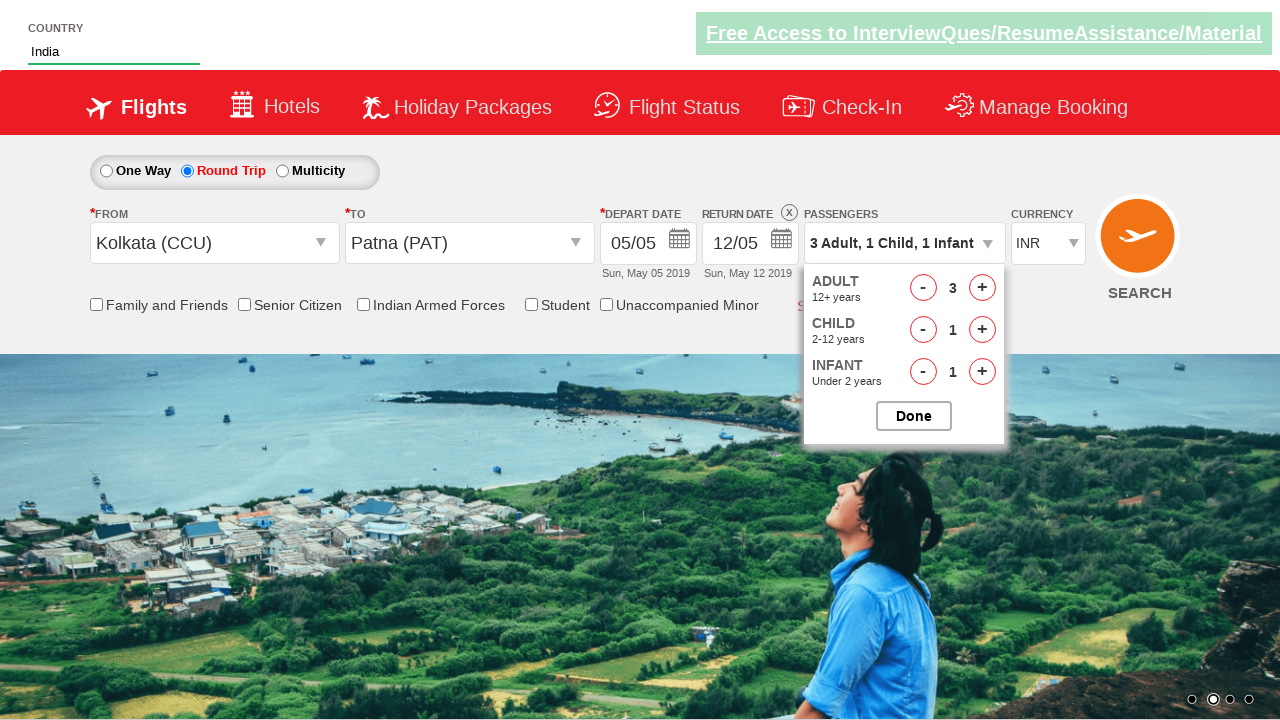

Incremented child count (iteration 2/3) at (982, 330) on #hrefIncChd
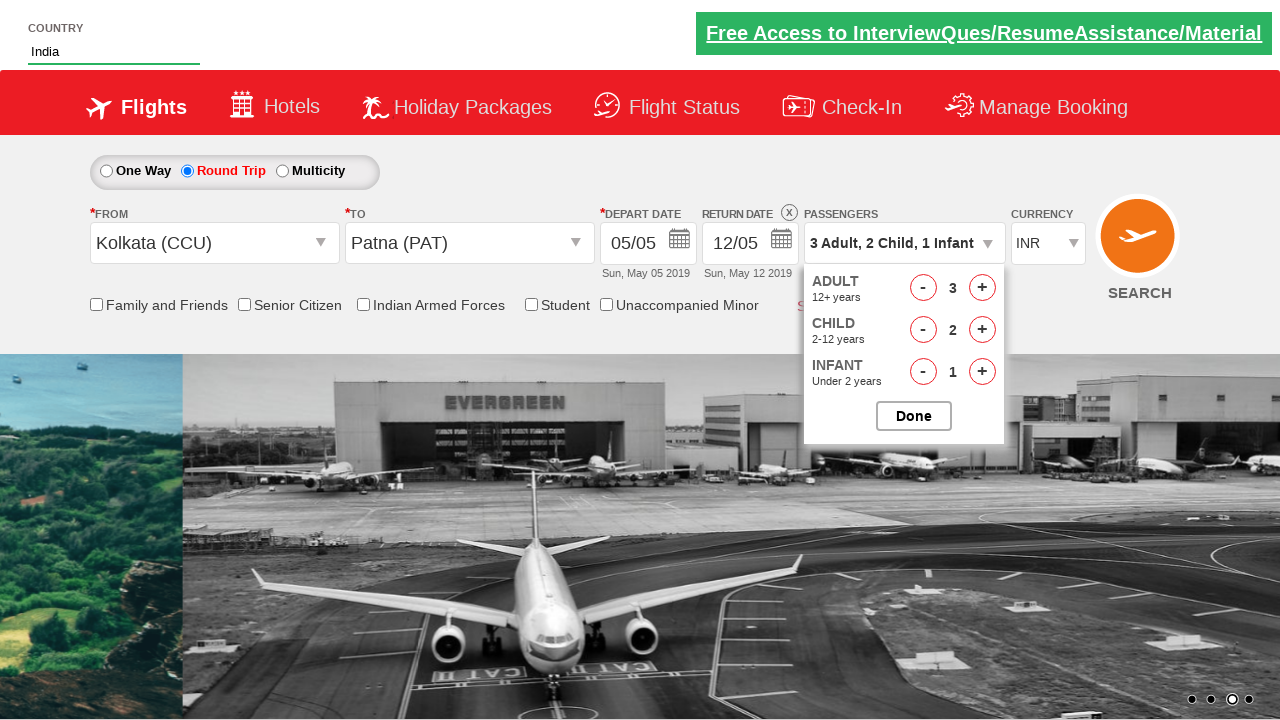

Incremented infant count (iteration 2/3) at (982, 372) on #hrefIncInf
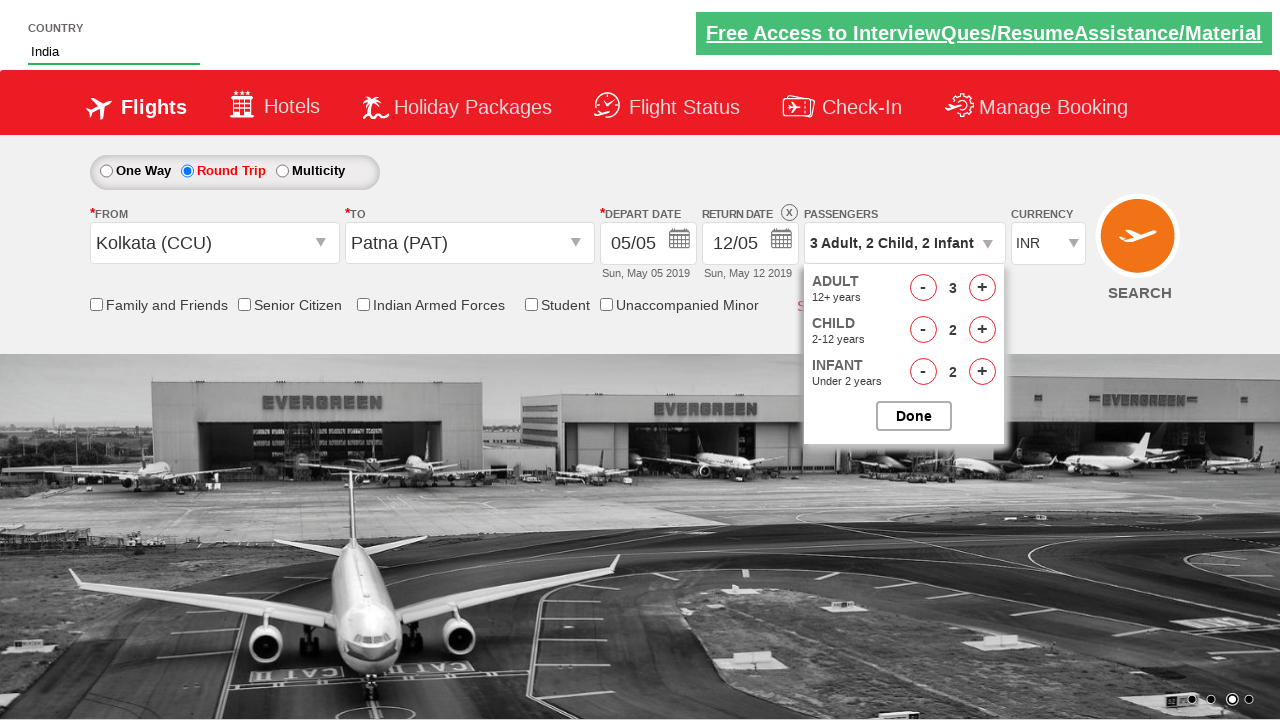

Incremented adult count (iteration 3/3) at (982, 288) on #hrefIncAdt
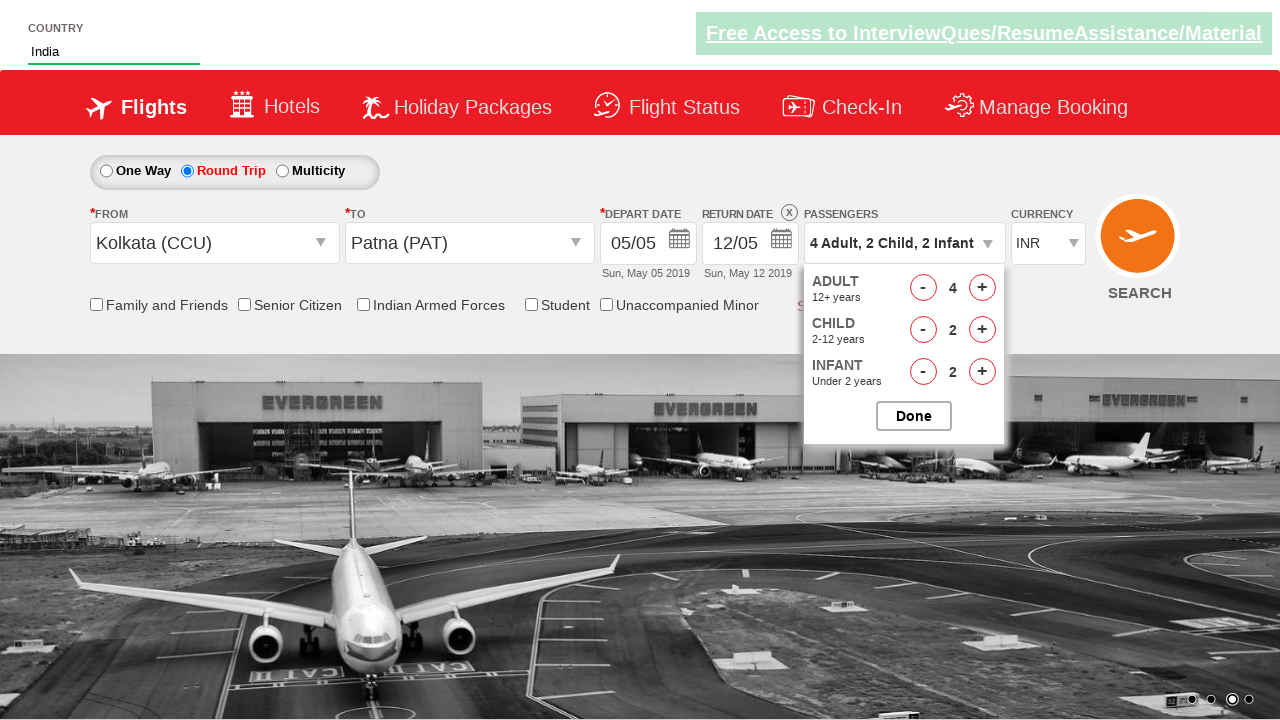

Incremented child count (iteration 3/3) at (982, 330) on #hrefIncChd
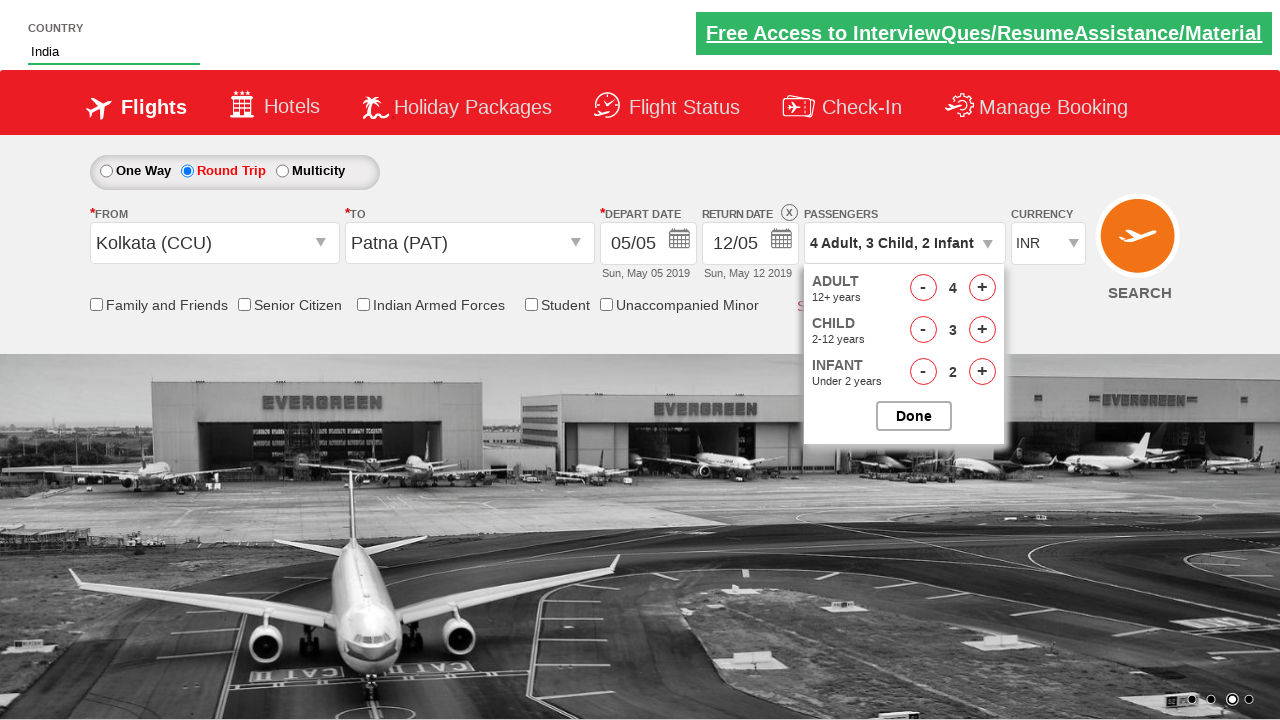

Incremented infant count (iteration 3/3) at (982, 372) on #hrefIncInf
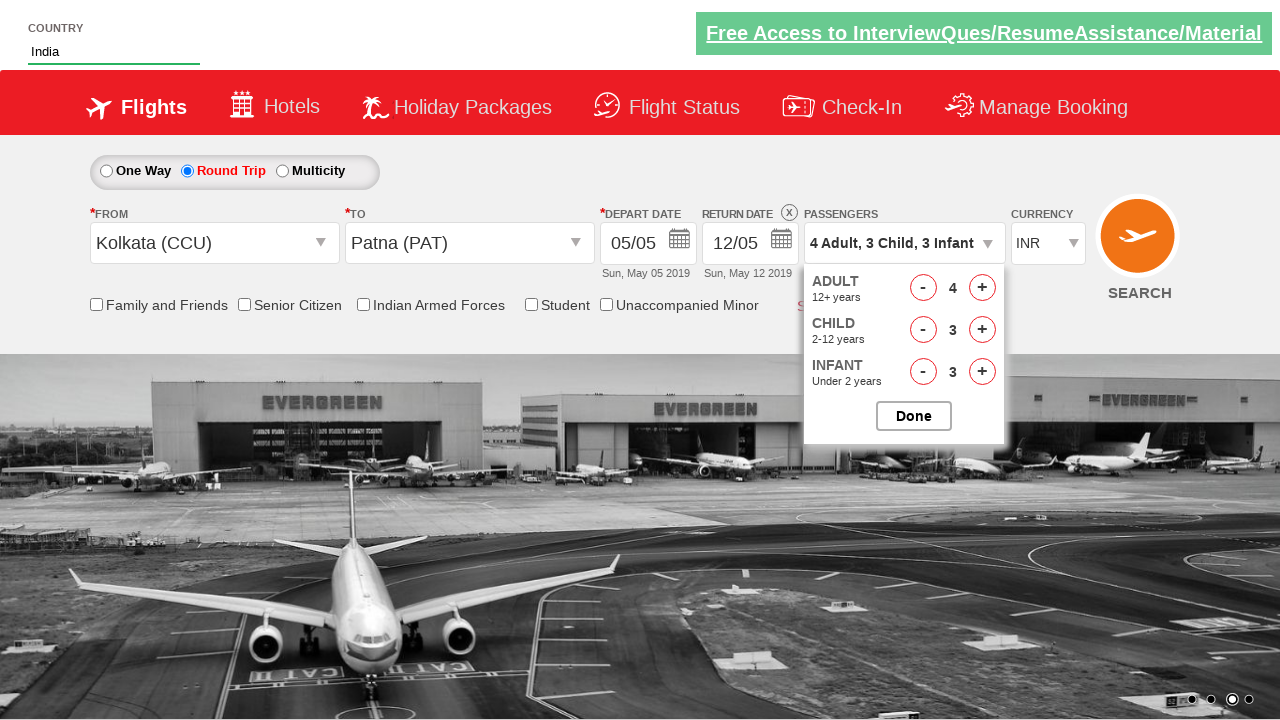

Closed passenger selection dropdown at (914, 416) on #btnclosepaxoption
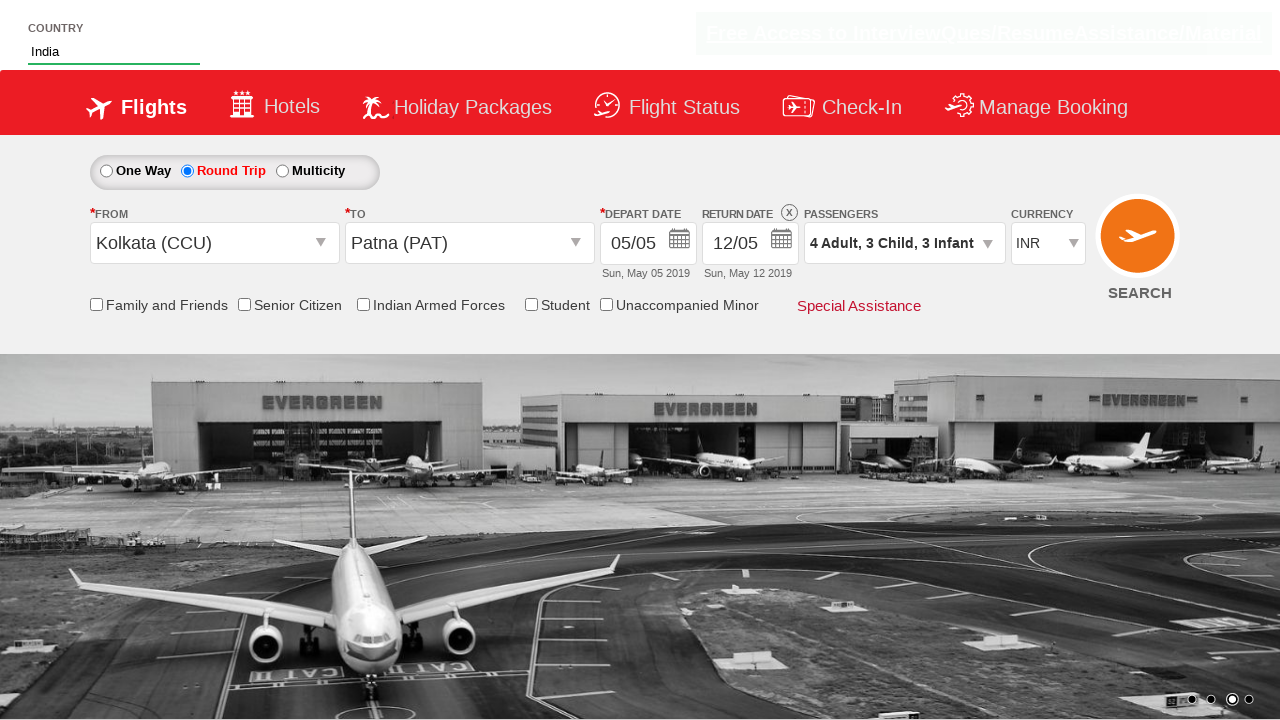

Checked friends and family checkbox at (96, 304) on #ctl00_mainContent_chk_friendsandfamily
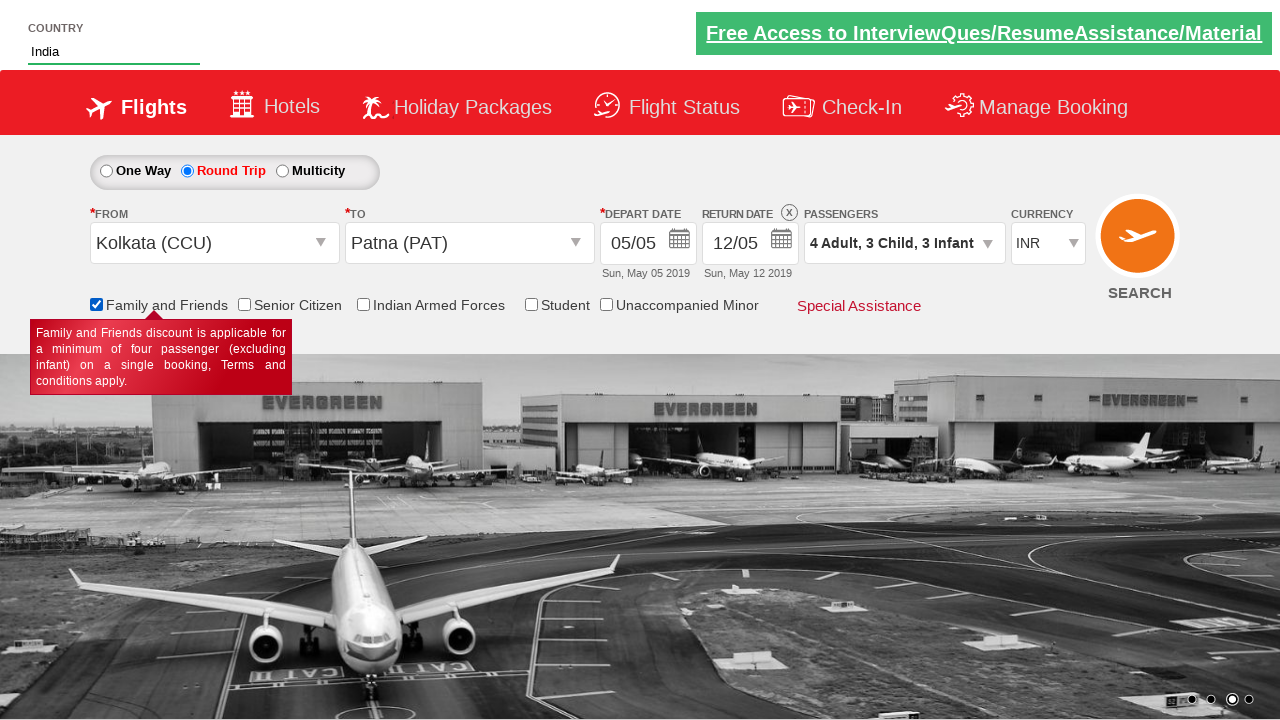

Selected currency by index 3 on #ctl00_mainContent_DropDownListCurrency
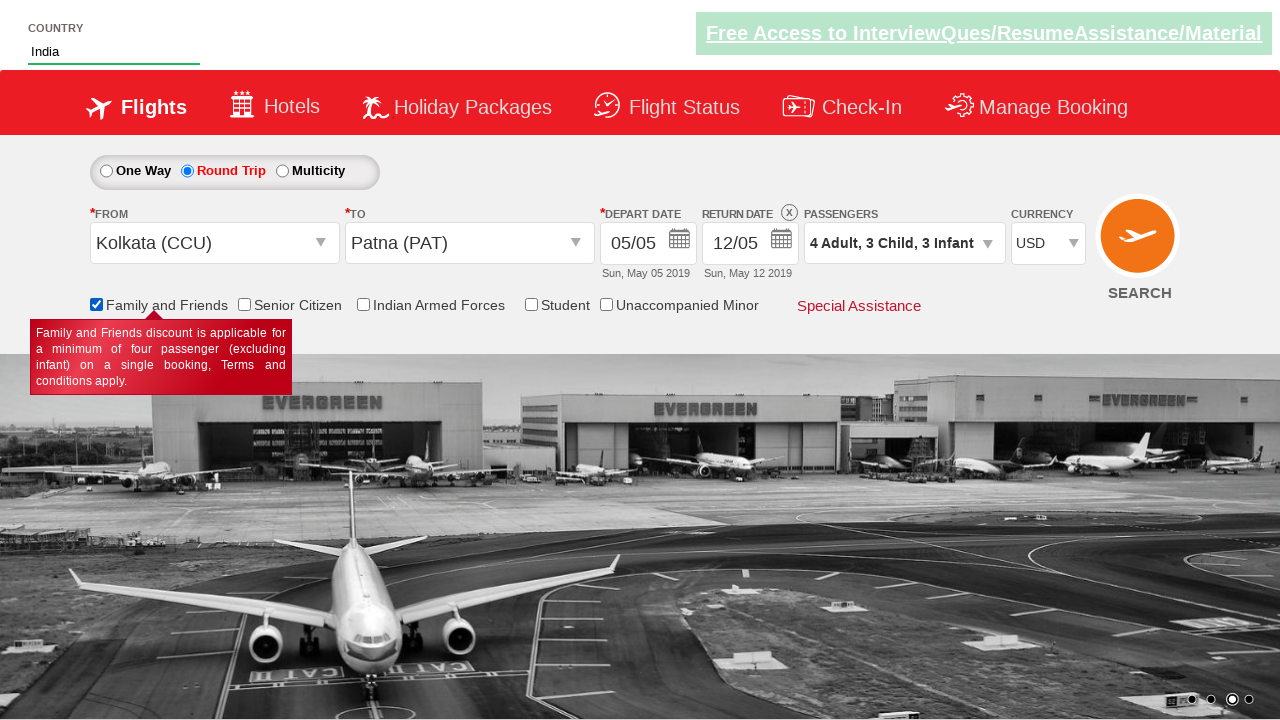

Selected AED currency on #ctl00_mainContent_DropDownListCurrency
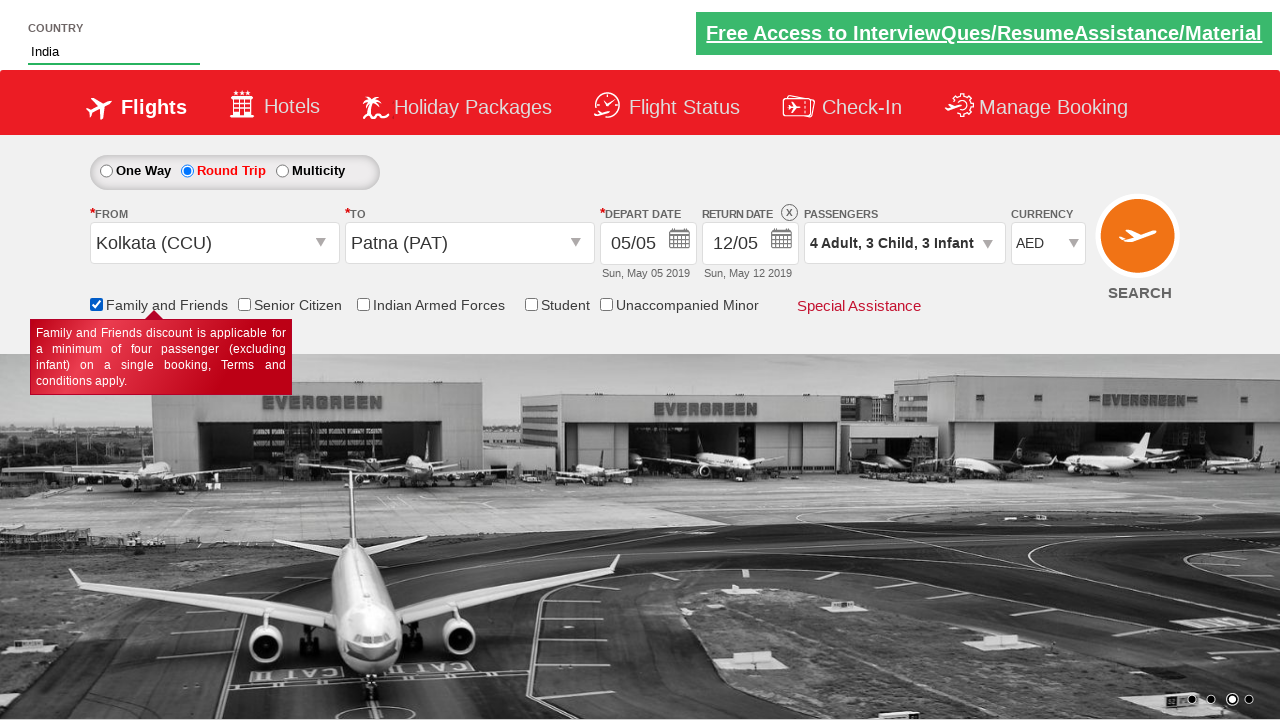

Selected INR currency on #ctl00_mainContent_DropDownListCurrency
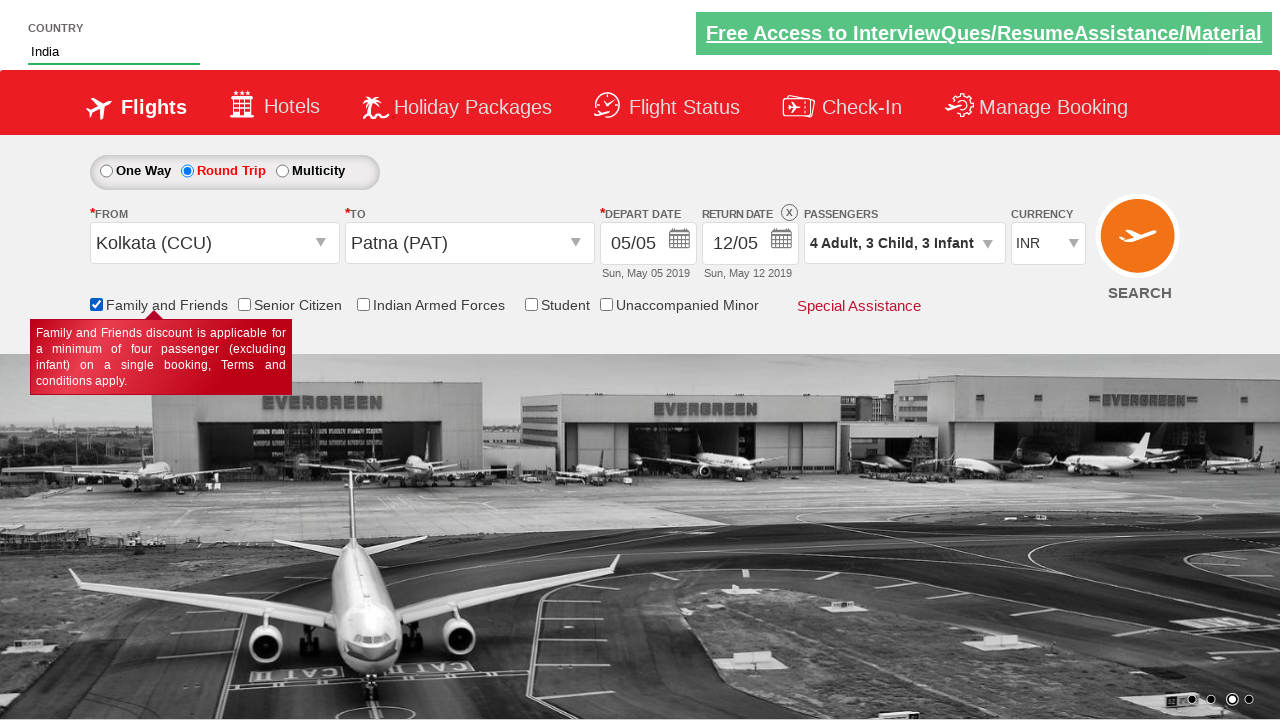

Clicked search flights button to complete booking flow at (1140, 245) on #ctl00_mainContent_btn_FindFlights
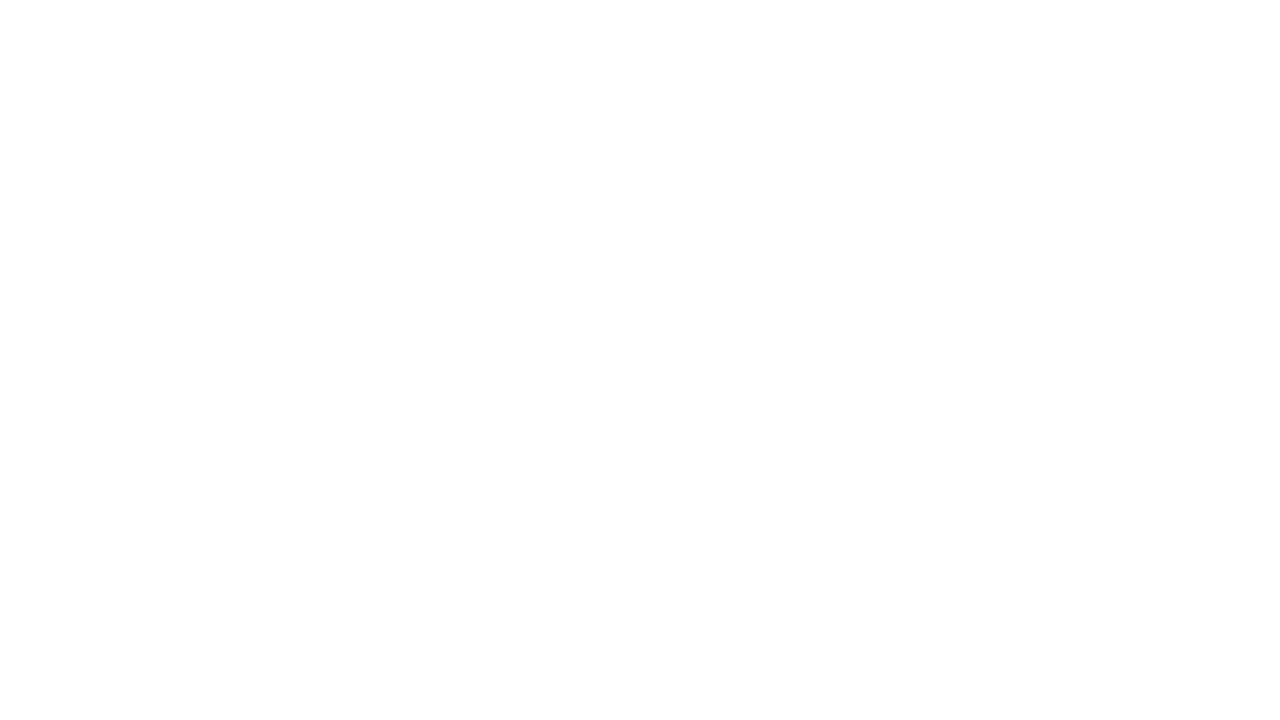

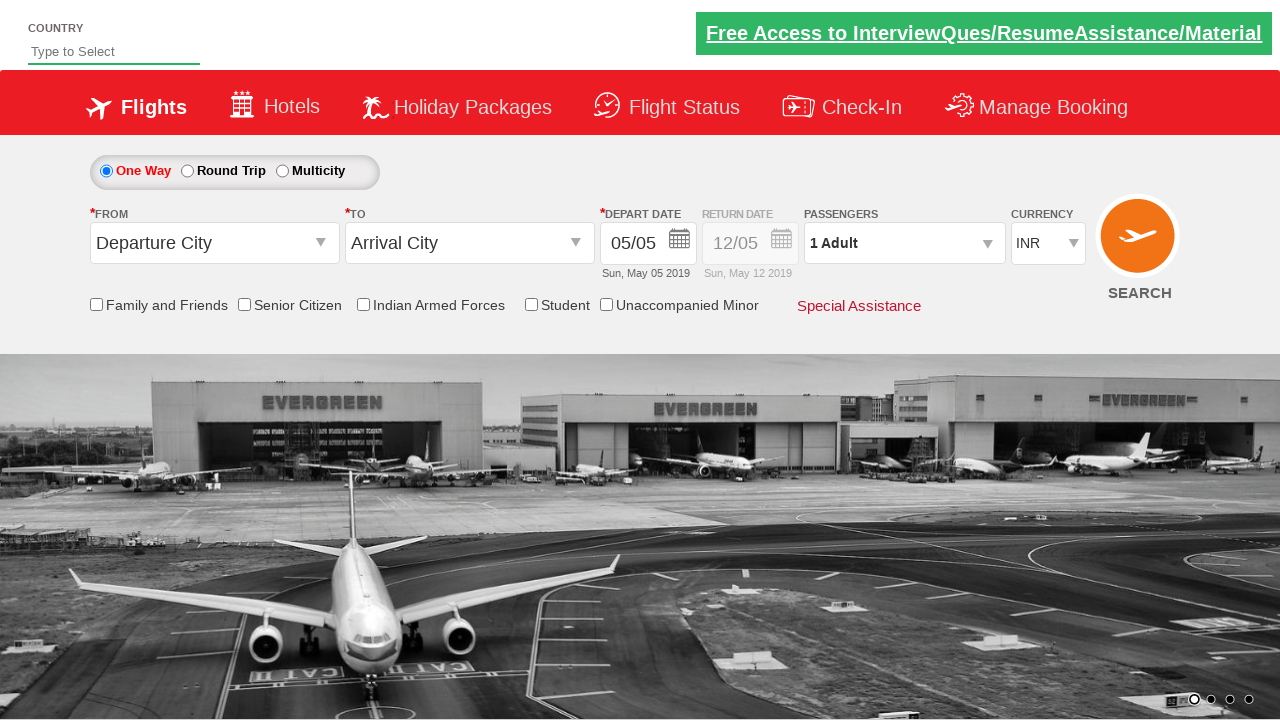